Tests mouse hover action by moving to a menu element

Starting URL: https://omayo.blogspot.com/

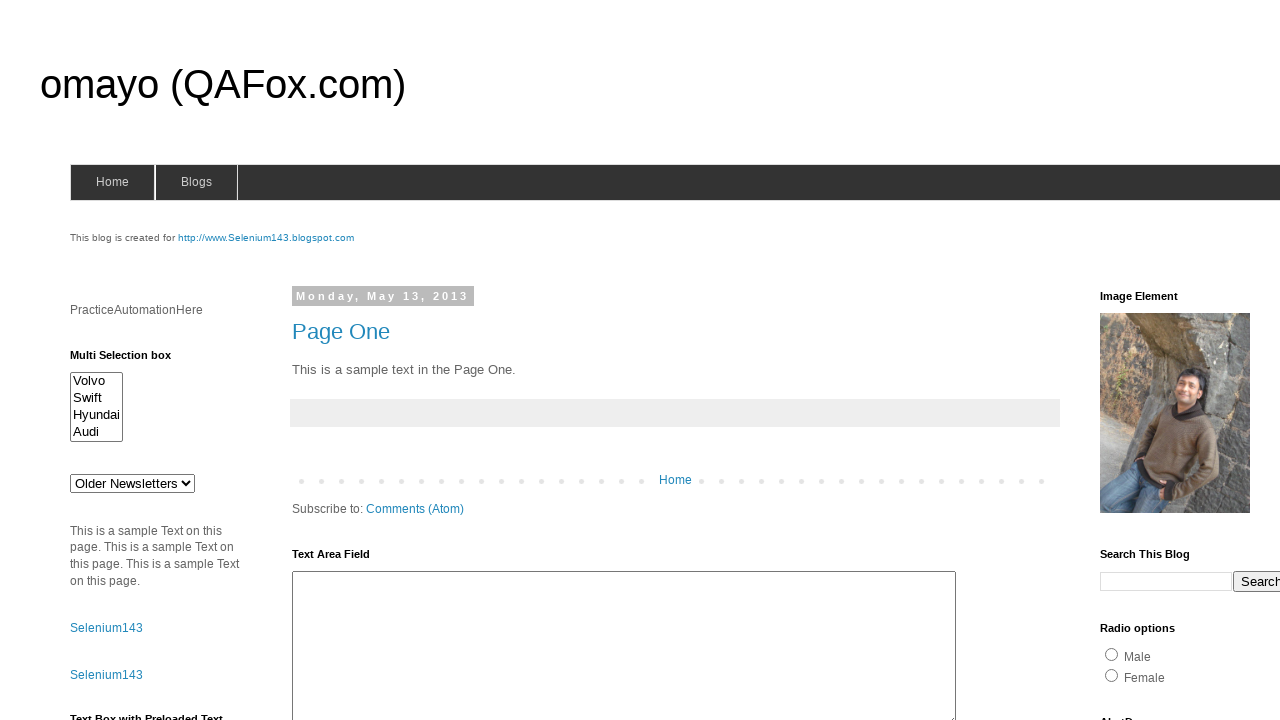

Hovered over the blogs menu element at (196, 182) on #blogsmenu
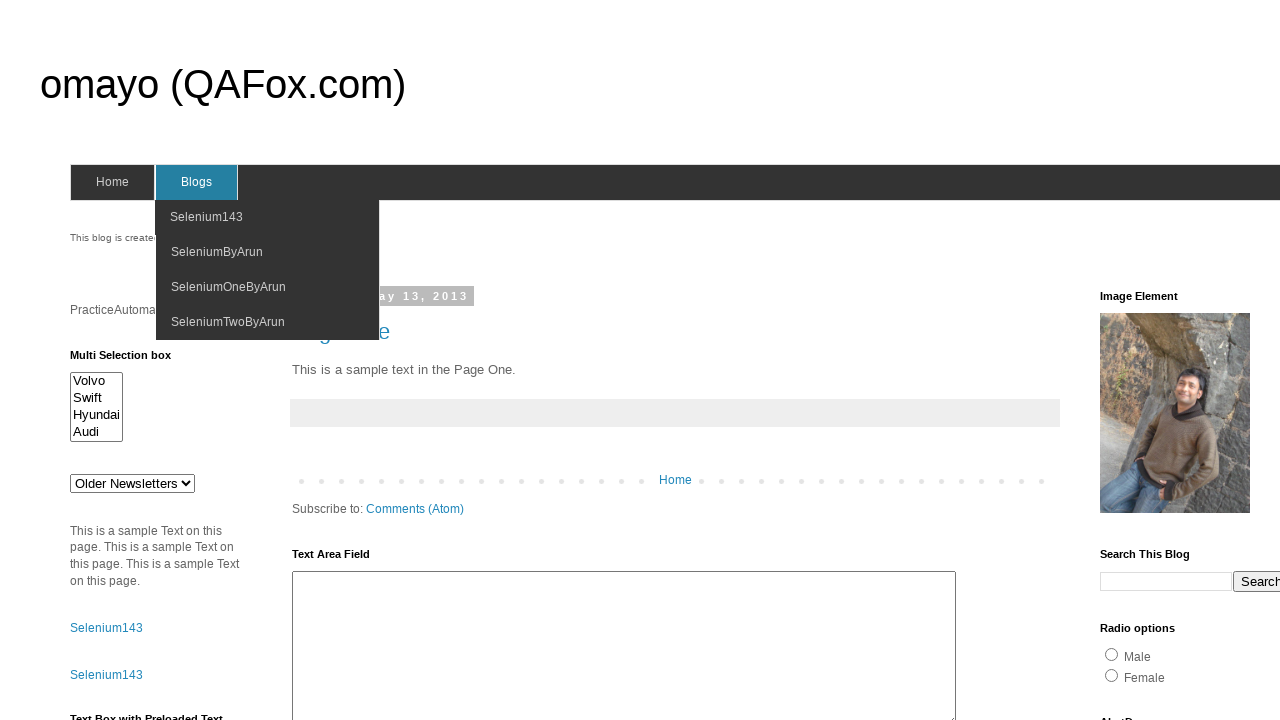

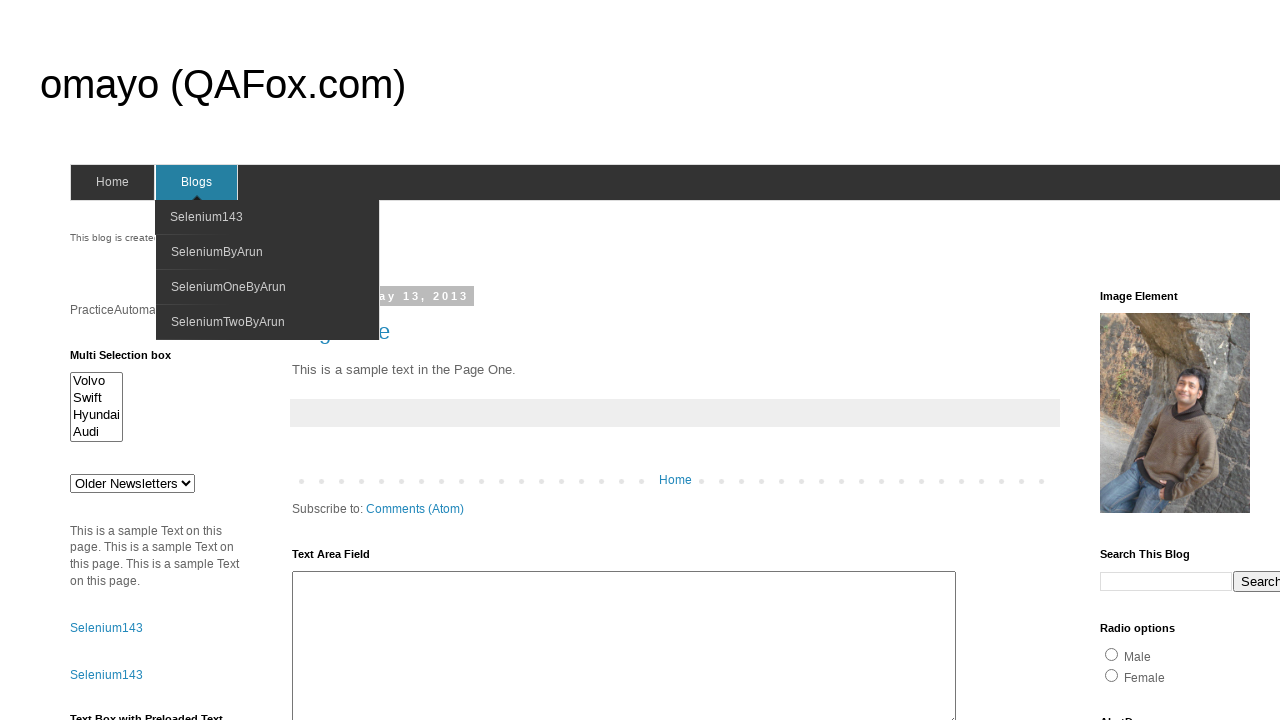